Tests a registration form by filling in all required fields including name, username, email, password, phone, gender, date of birth, department, job title, and programming language preferences, then submits the form and verifies the success message.

Starting URL: https://practice.cydeo.com/registration_form

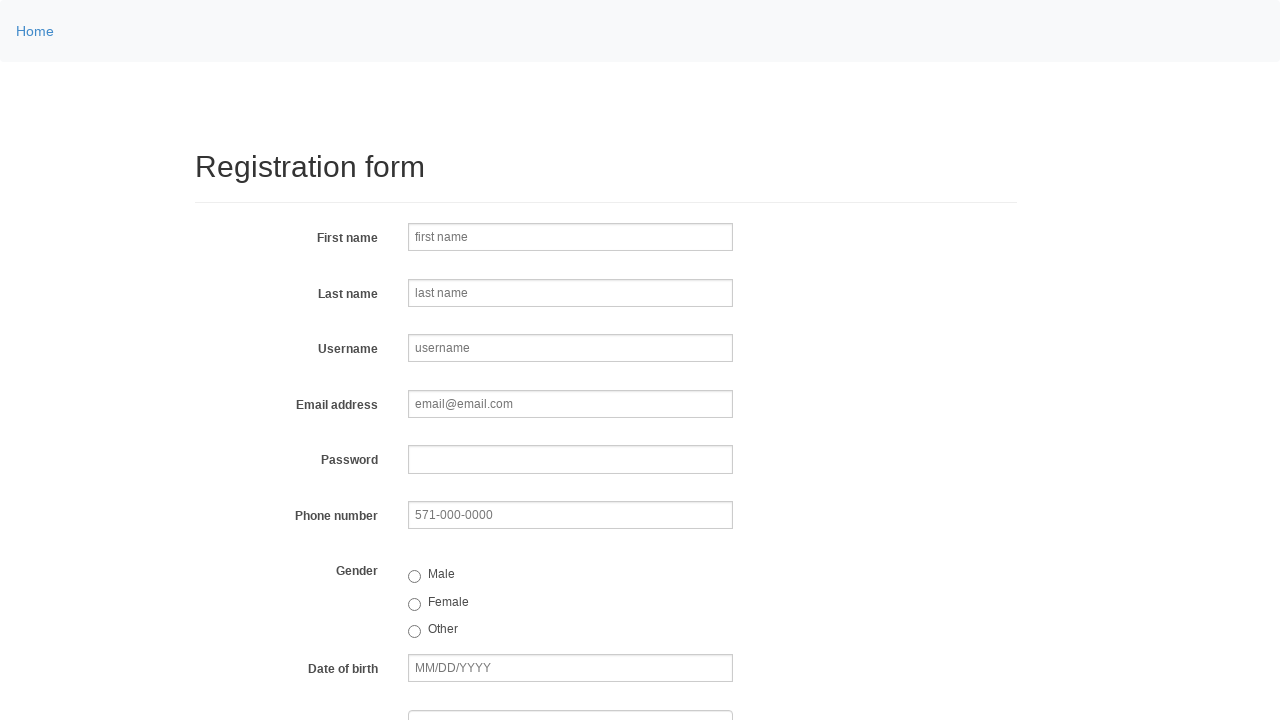

Filled first name field with 'Jennifer' on input[name='firstname']
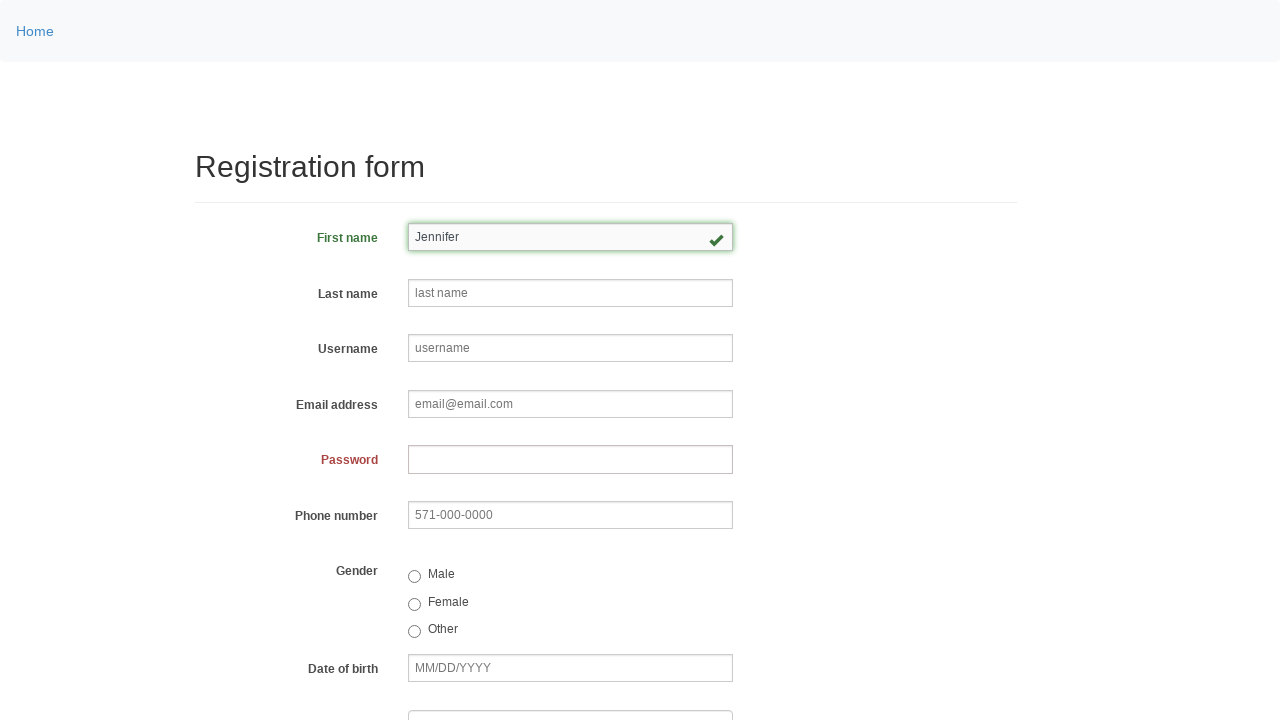

Filled last name field with 'Anderson' on input[name='lastname']
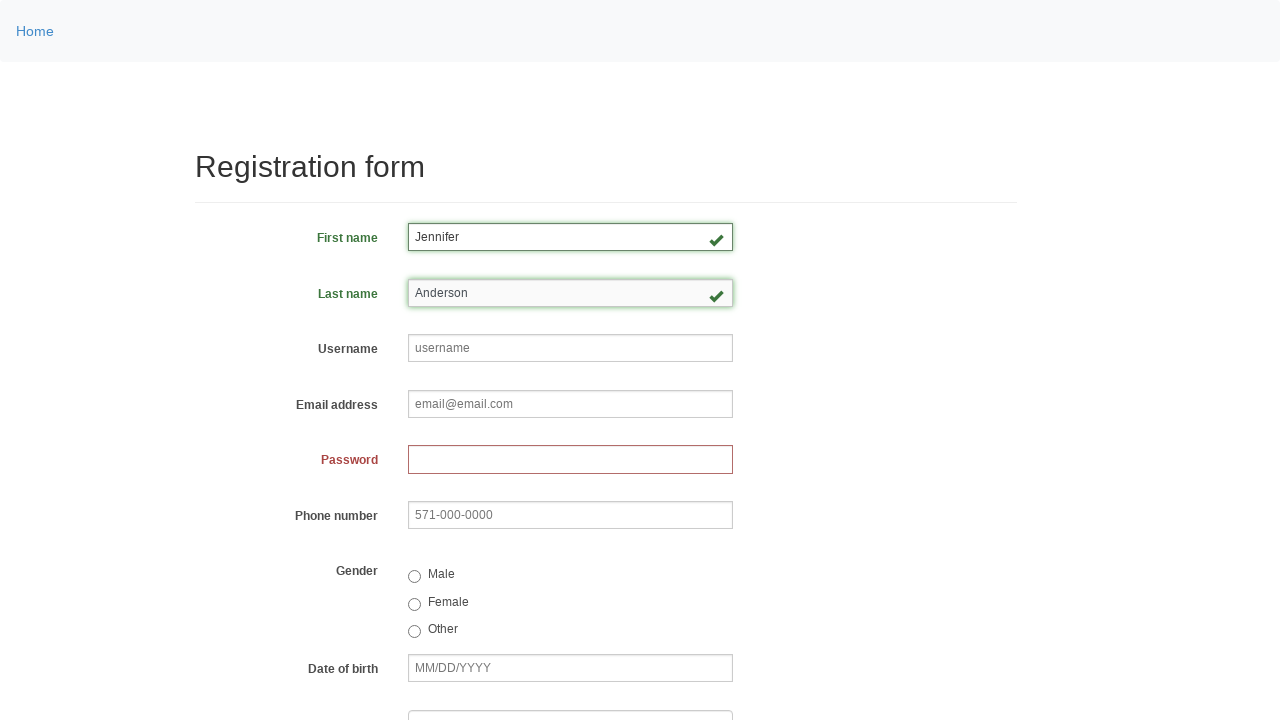

Filled username field with 'janderson847' on input[name='username']
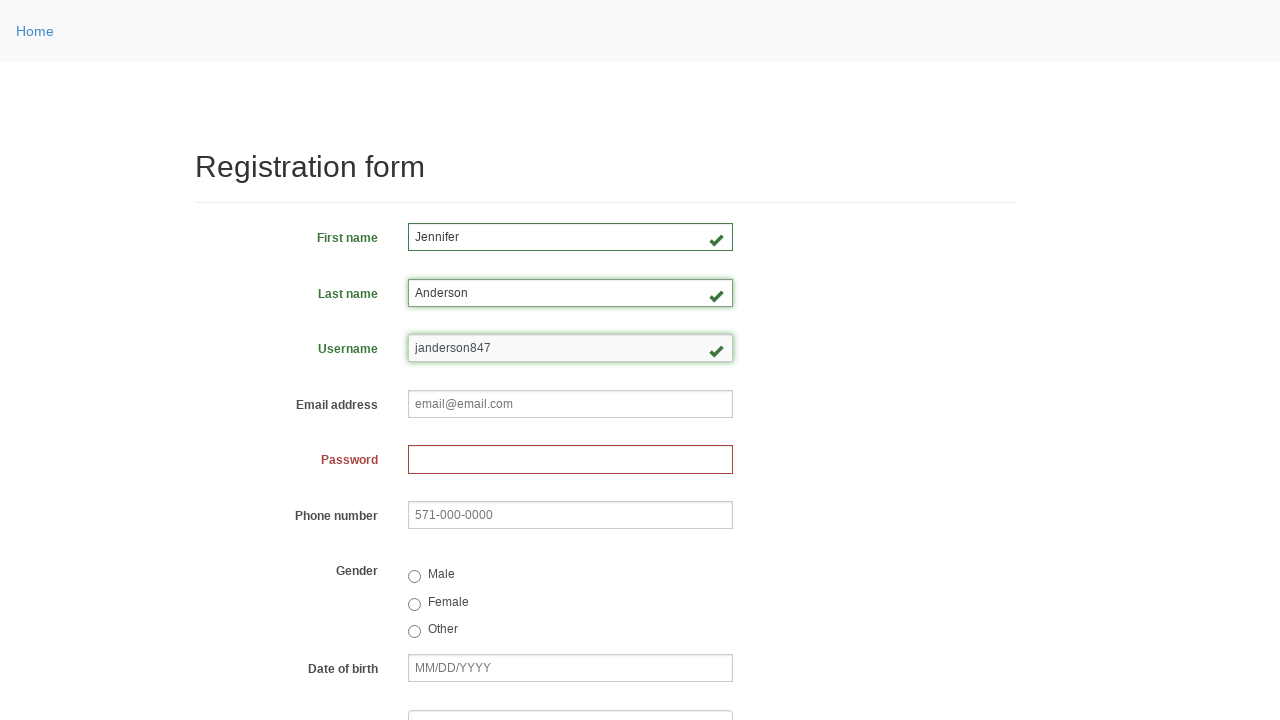

Filled email field with 'jennifer.anderson@example.com' on input[name='email']
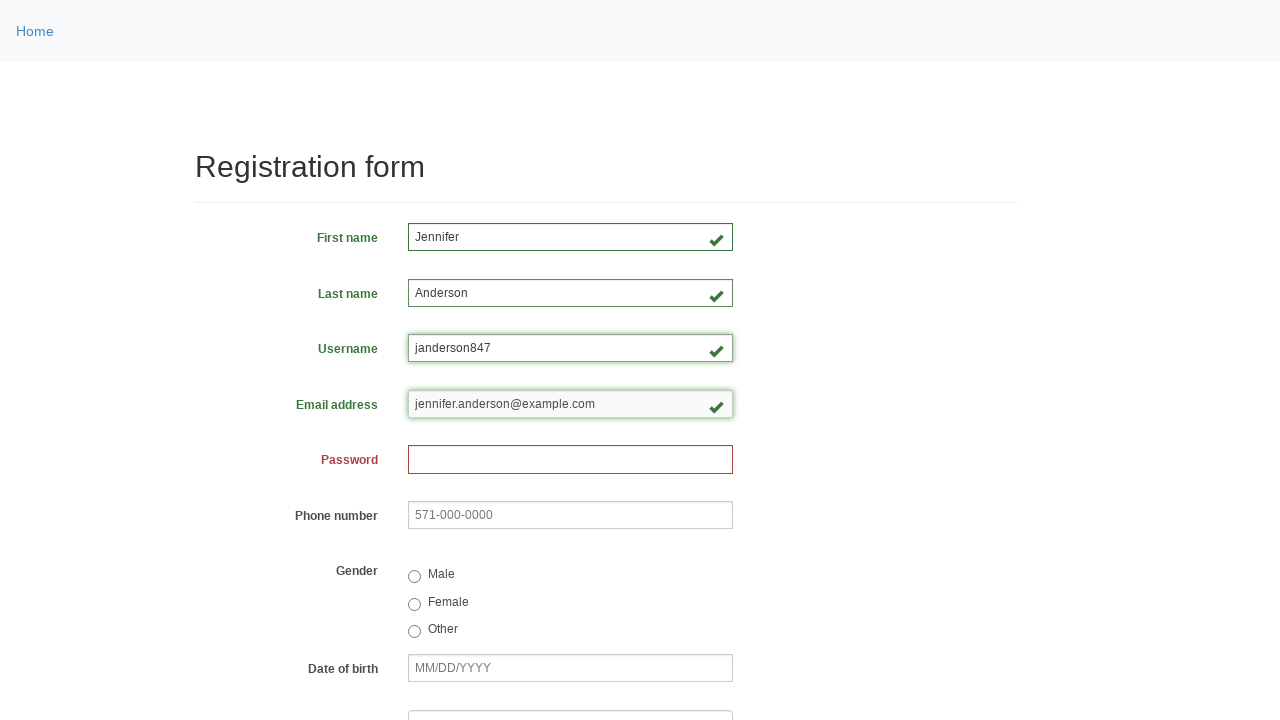

Filled password field with '3k7m9p2q4x' on input[name='password']
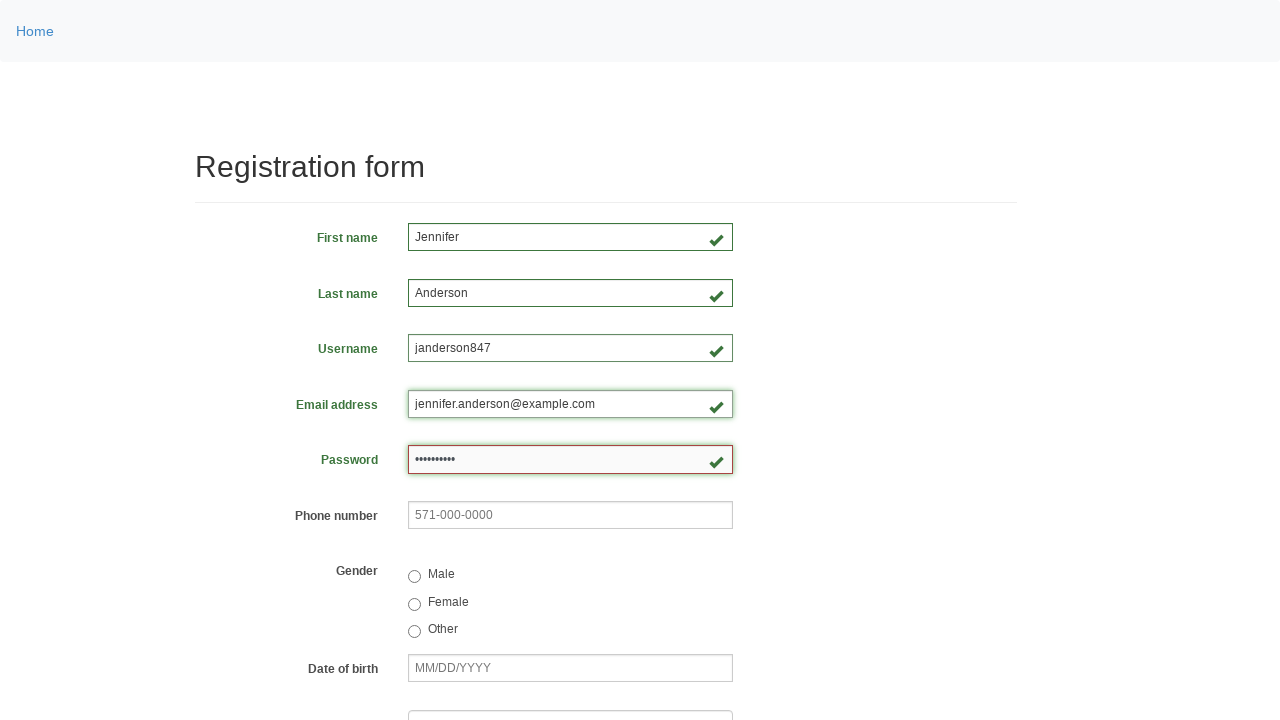

Filled phone number field with '571-832-4956' on input[name='phone']
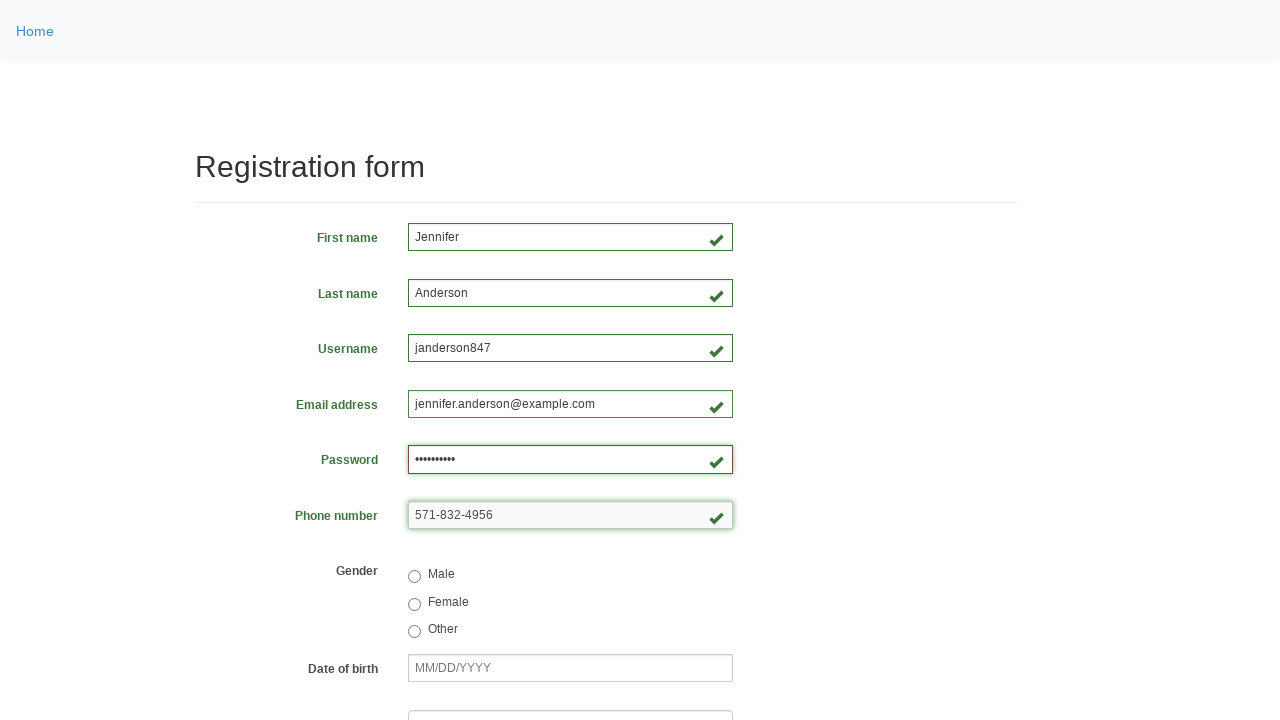

Selected male gender radio button at (414, 577) on input[value='male']
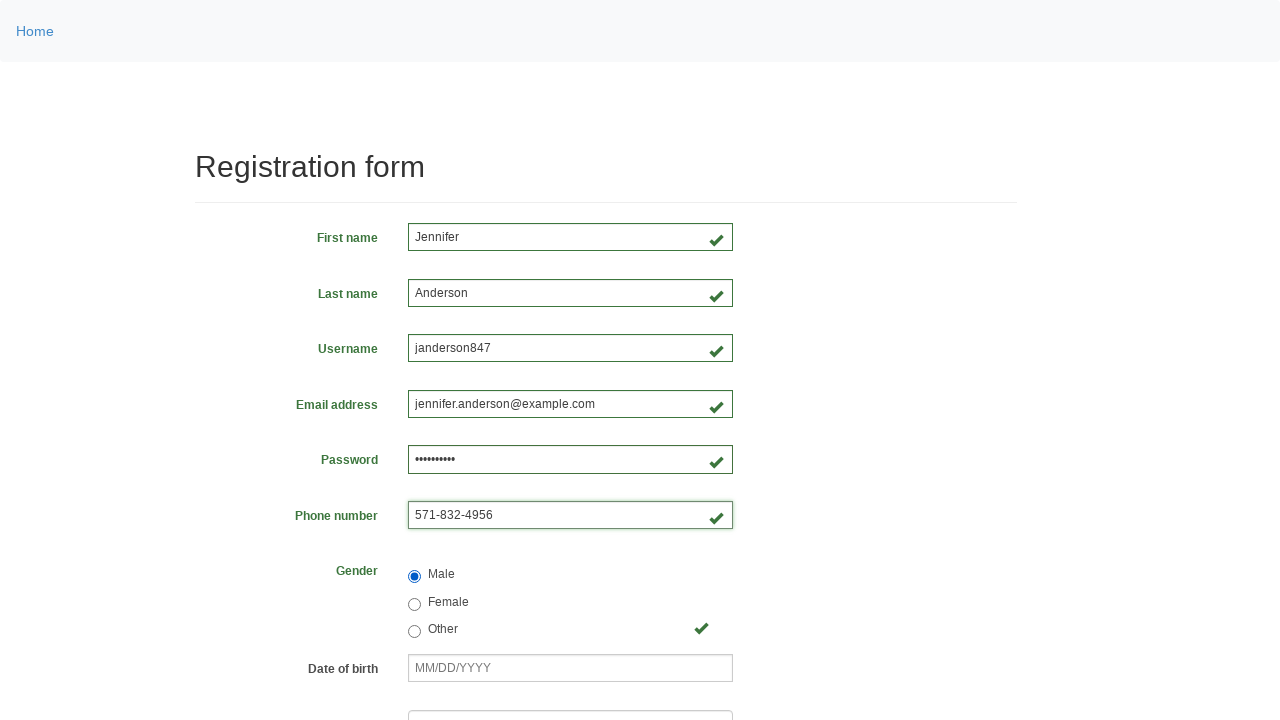

Filled date of birth field with '10/25/1992' on input[name='birthday']
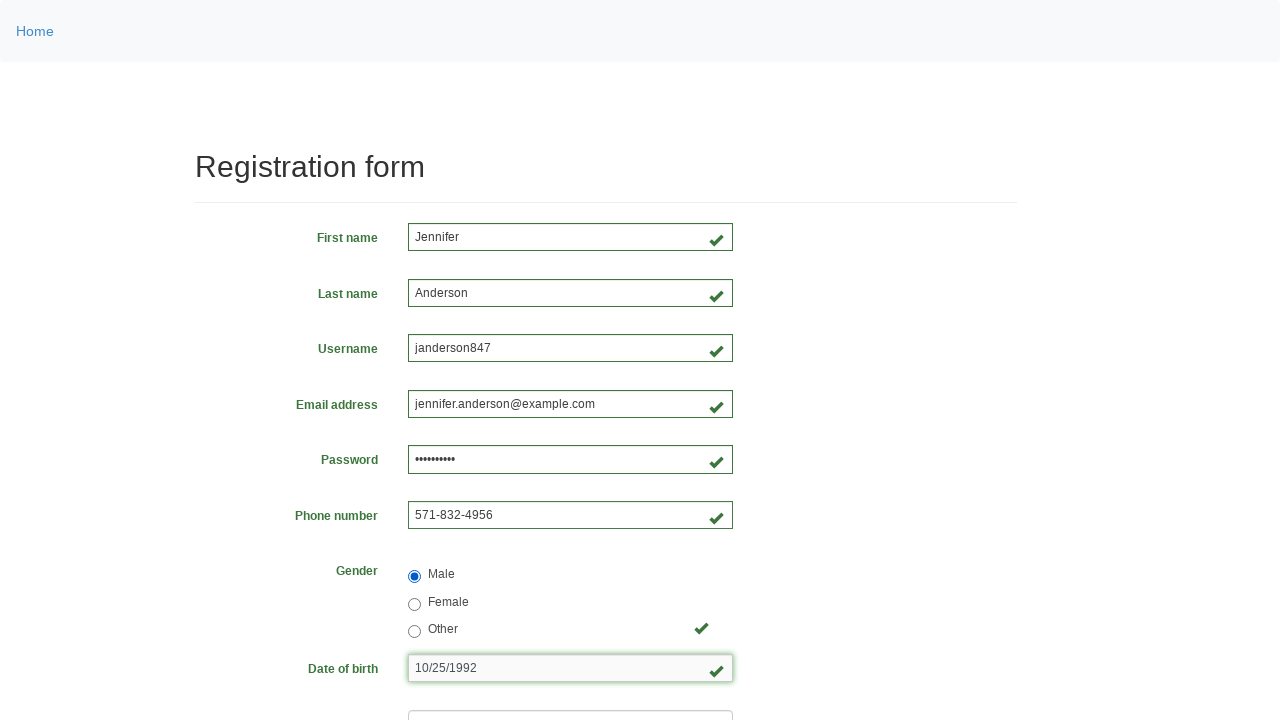

Selected 'Mayor's Office' from department dropdown on select[name='department']
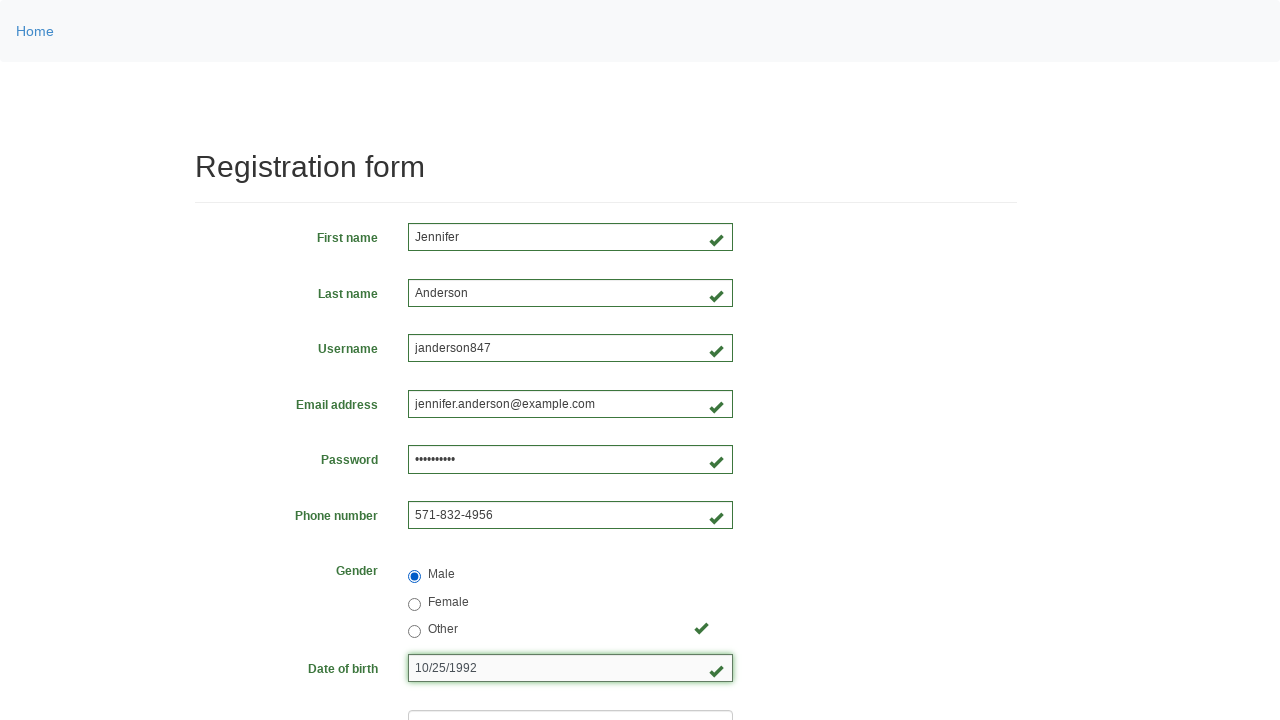

Selected job title at index 4 from dropdown on select[name='job_title']
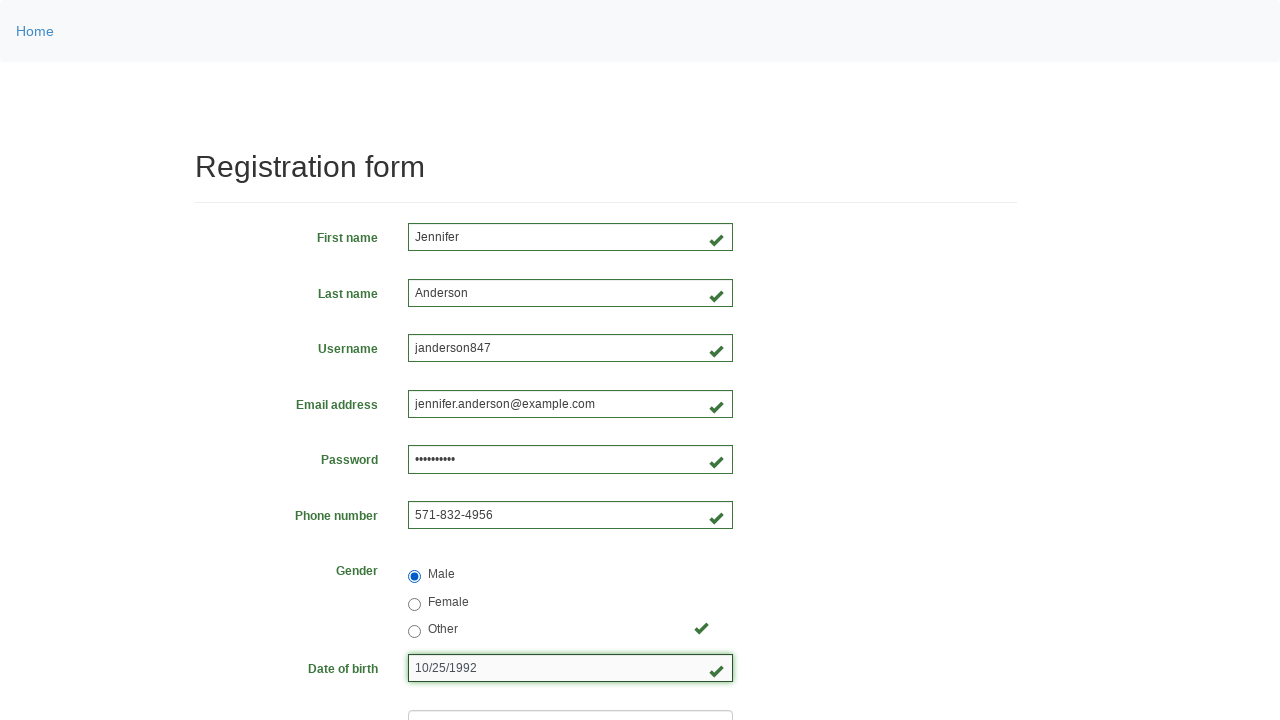

Selected Java programming language checkbox at (465, 468) on input[value='java']
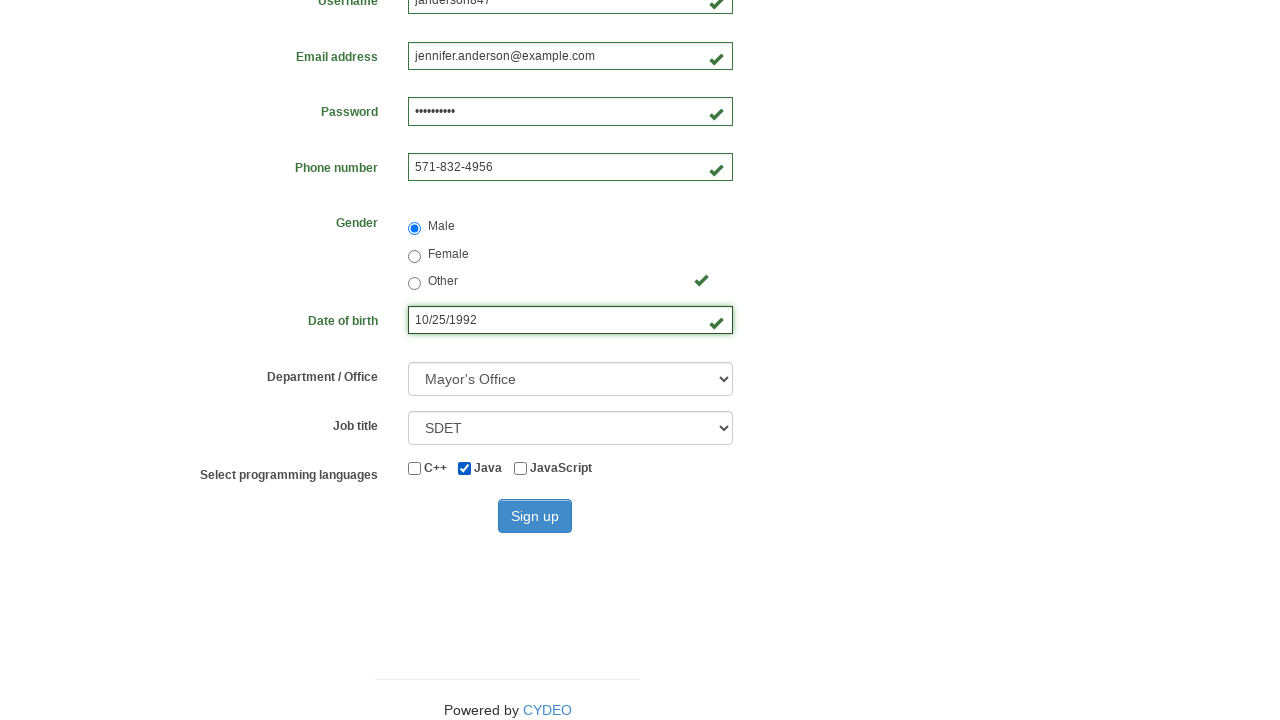

Selected JavaScript programming language checkbox at (520, 468) on input[value='javascript']
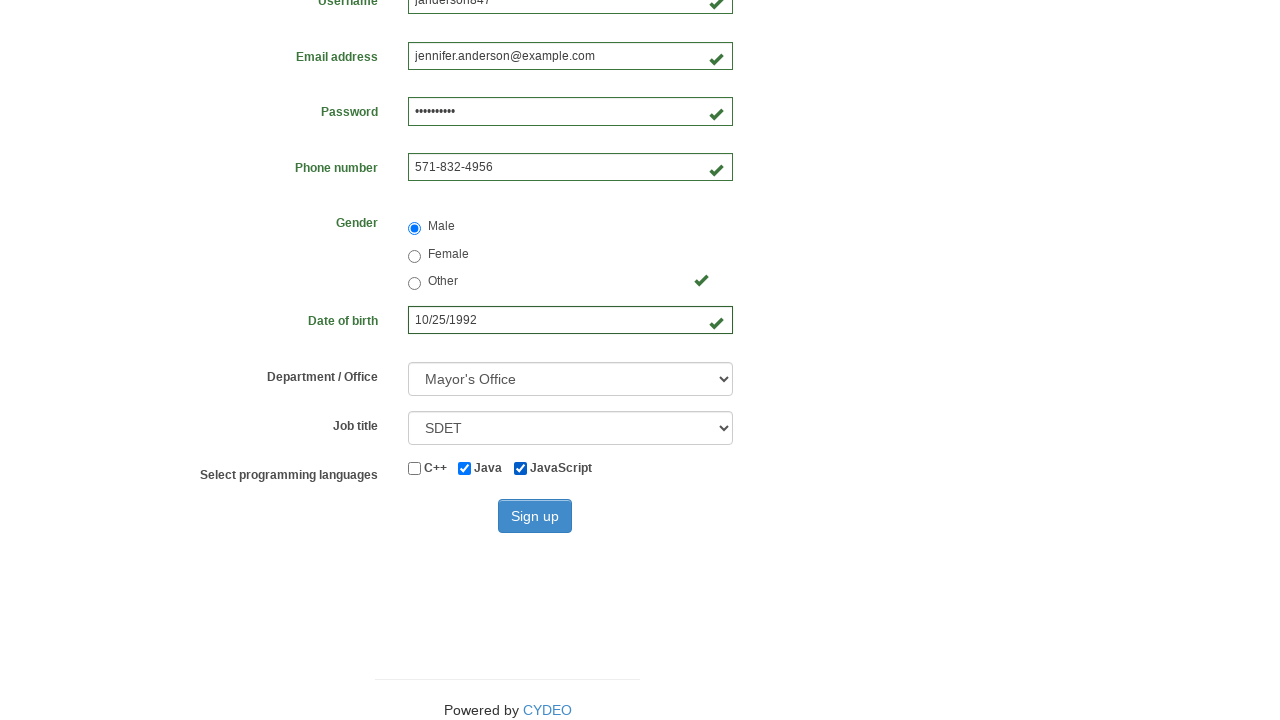

Clicked sign up button at (535, 516) on #wooden_spoon
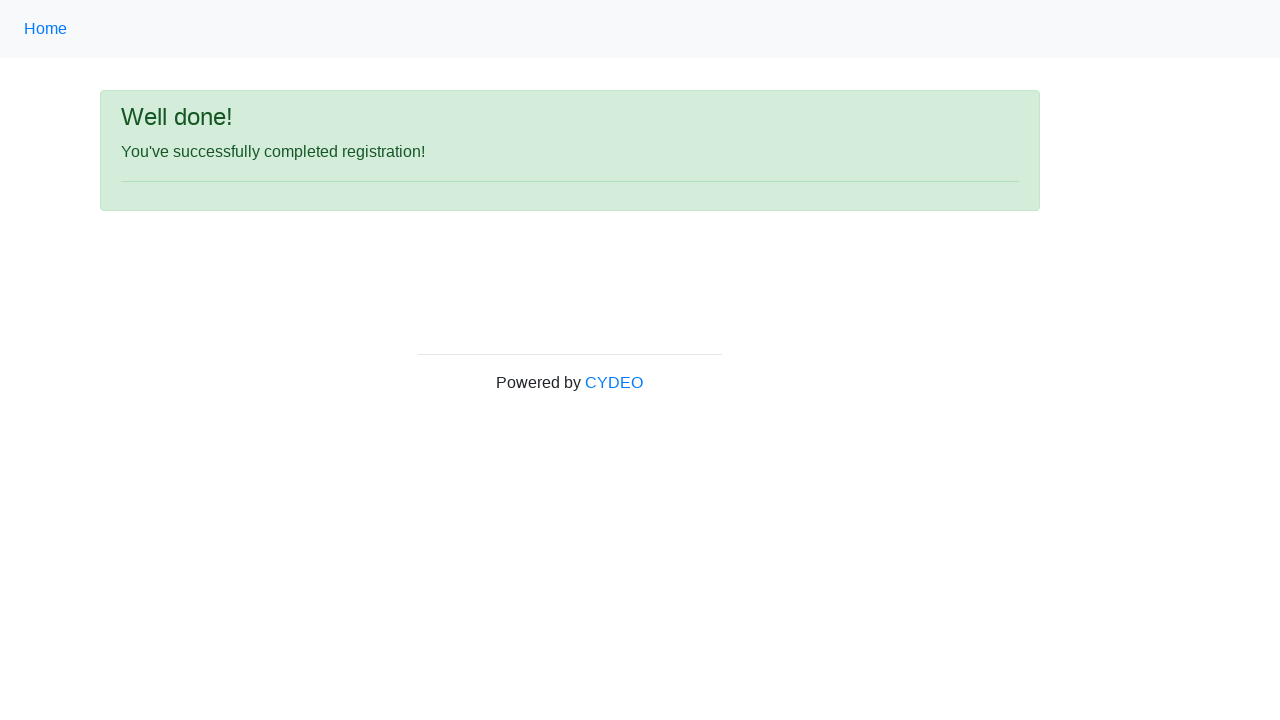

Success message displayed - registration completed
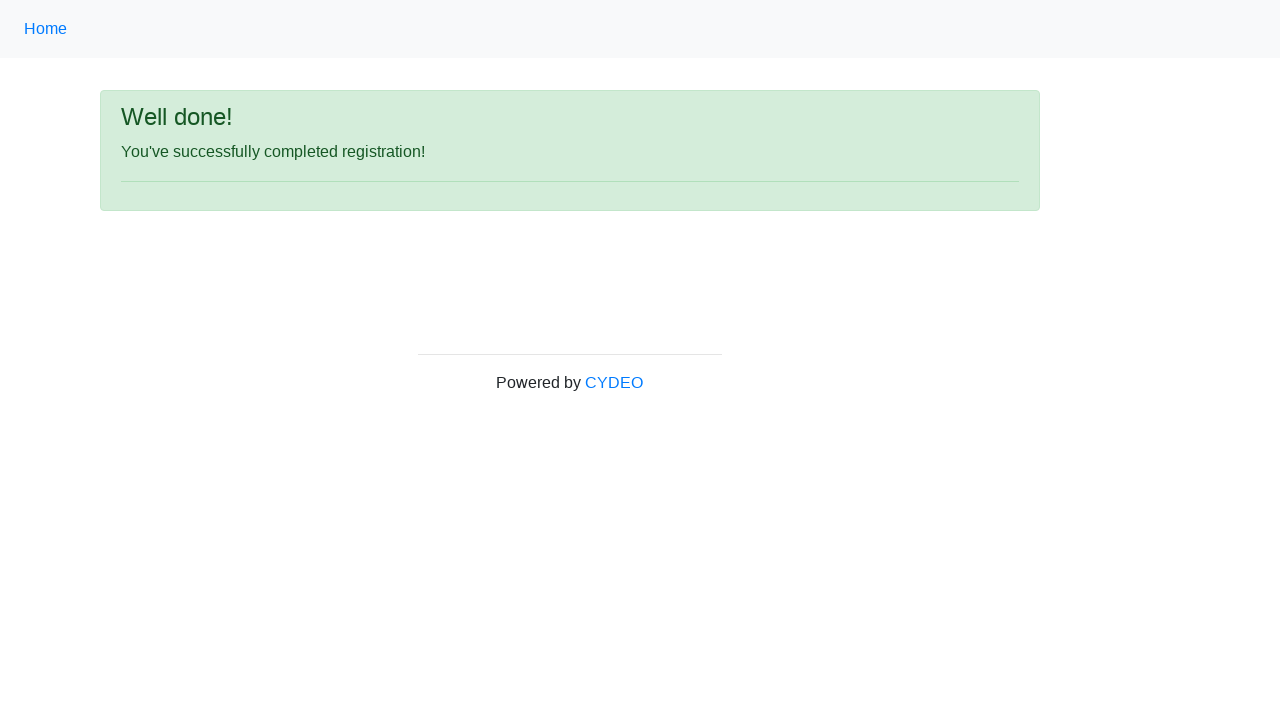

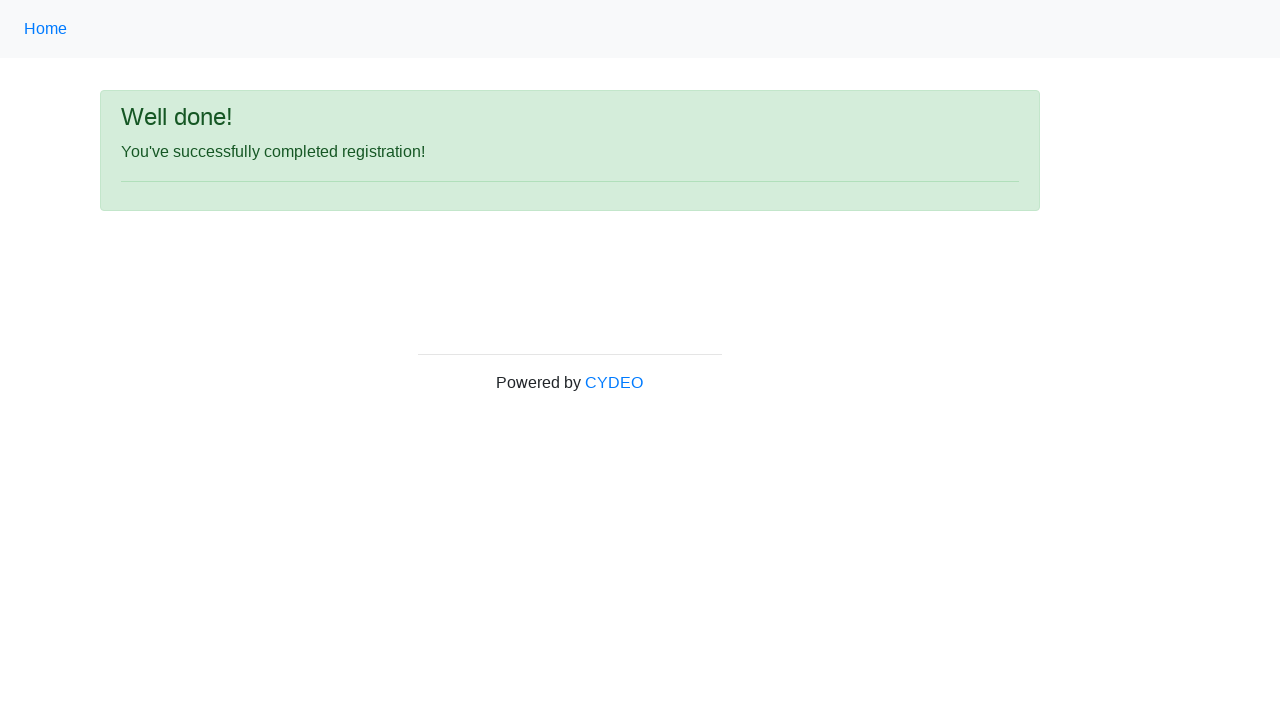